Tests a registration form by filling in first name, last name, and email fields, then submitting the form and verifying the welcome message appears.

Starting URL: http://suninjuly.github.io/registration1.html

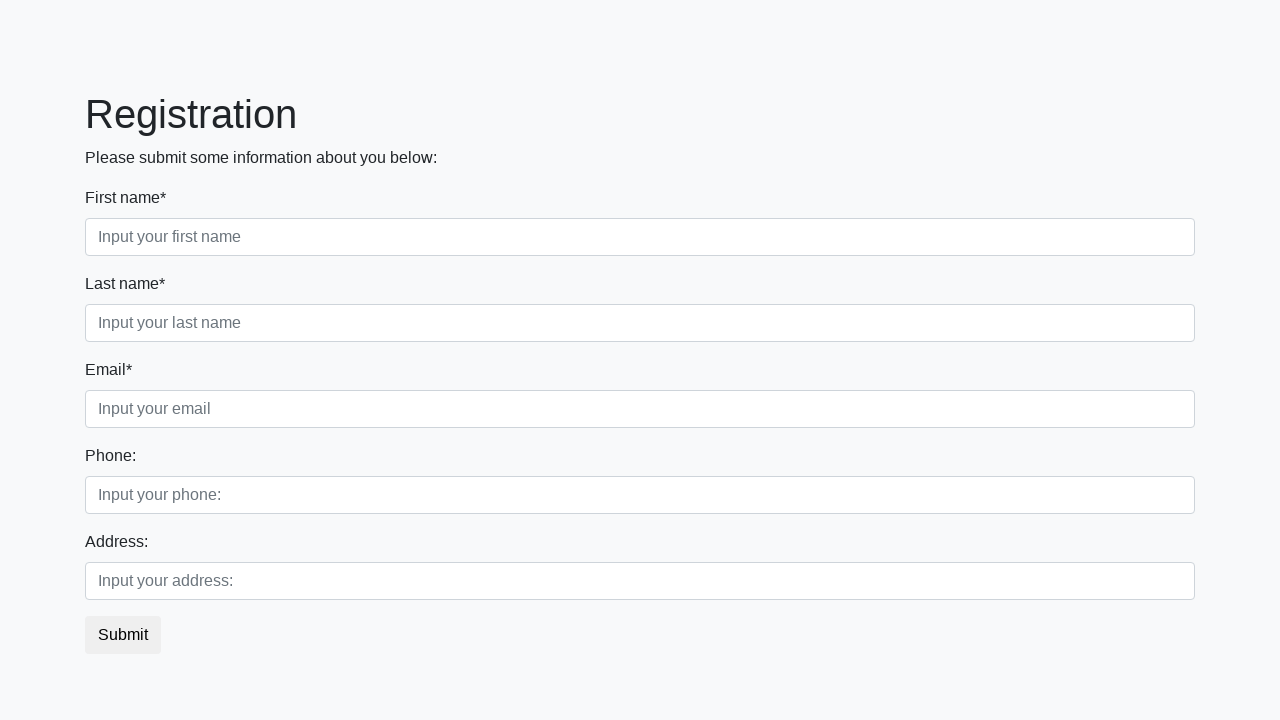

Filled first name field with 'John' on //*[contains(@placeholder, 'Input your first name')]
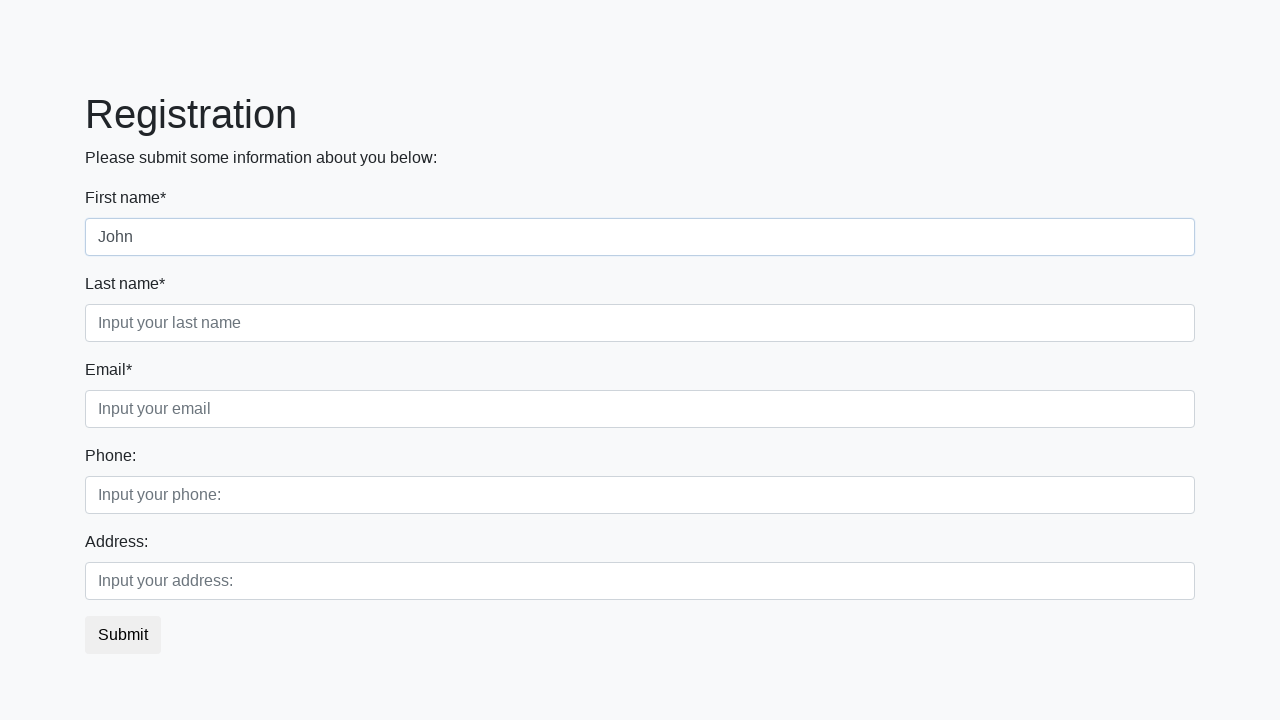

Filled last name field with 'Smith' on //*[contains(@placeholder, 'Input your last name')]
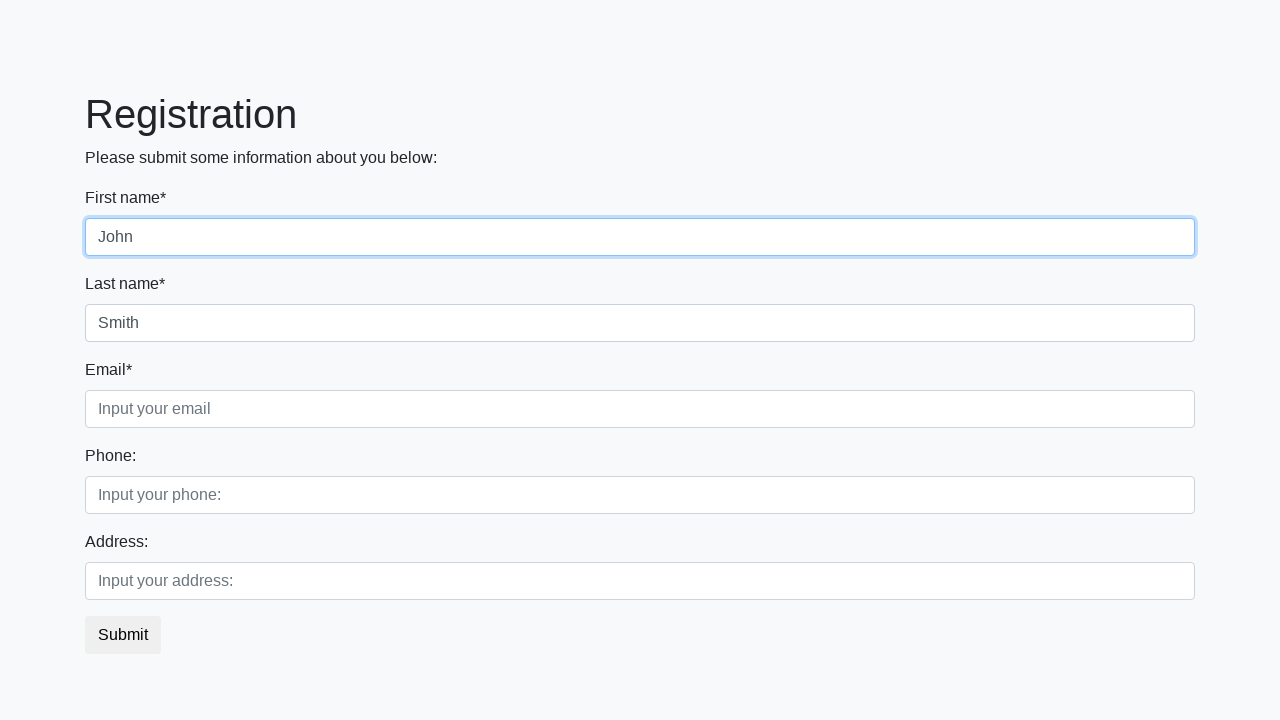

Filled email field with 'john.smith@example.com' on //*[contains(@placeholder, 'Input your email')]
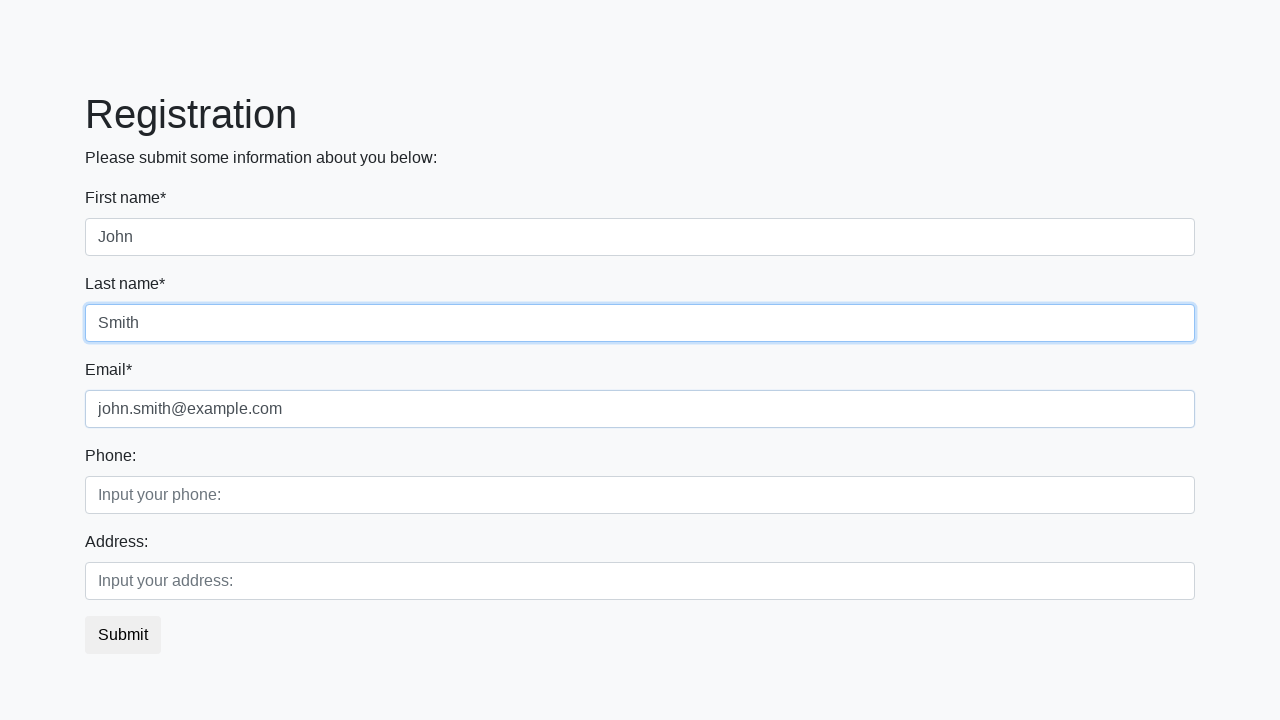

Clicked submit button to register at (123, 635) on button.btn
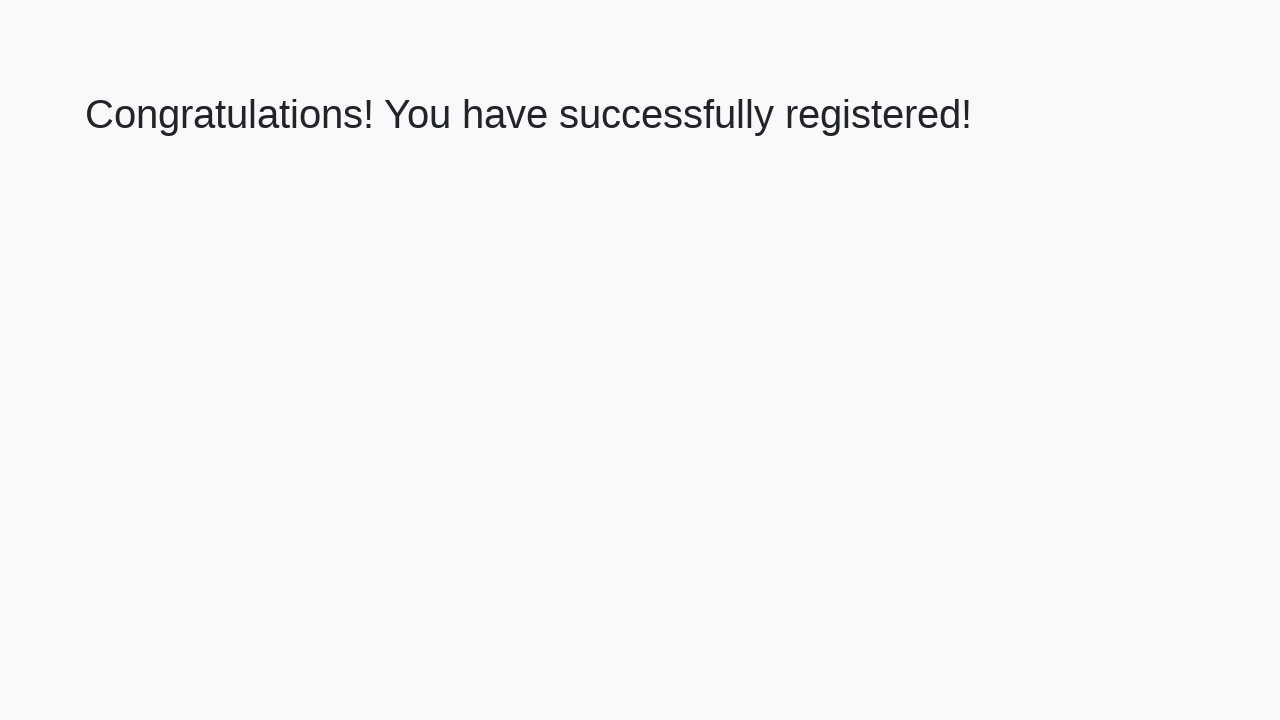

Welcome message appeared on page
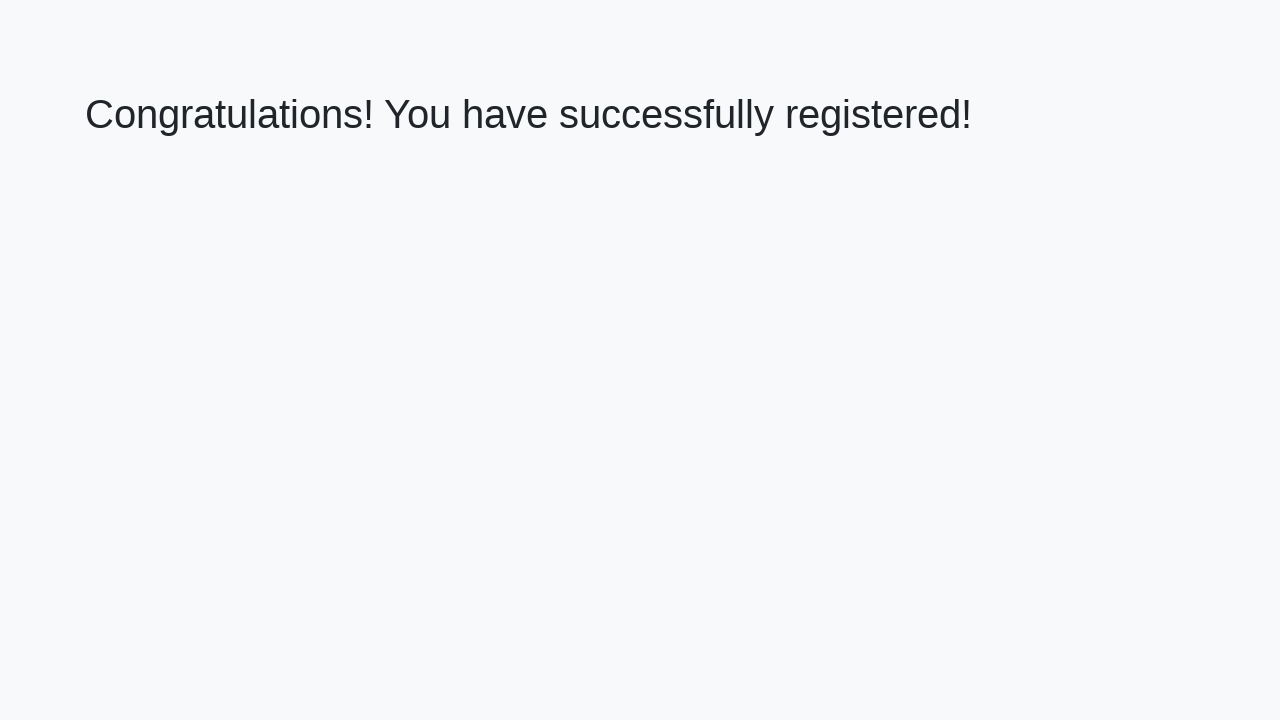

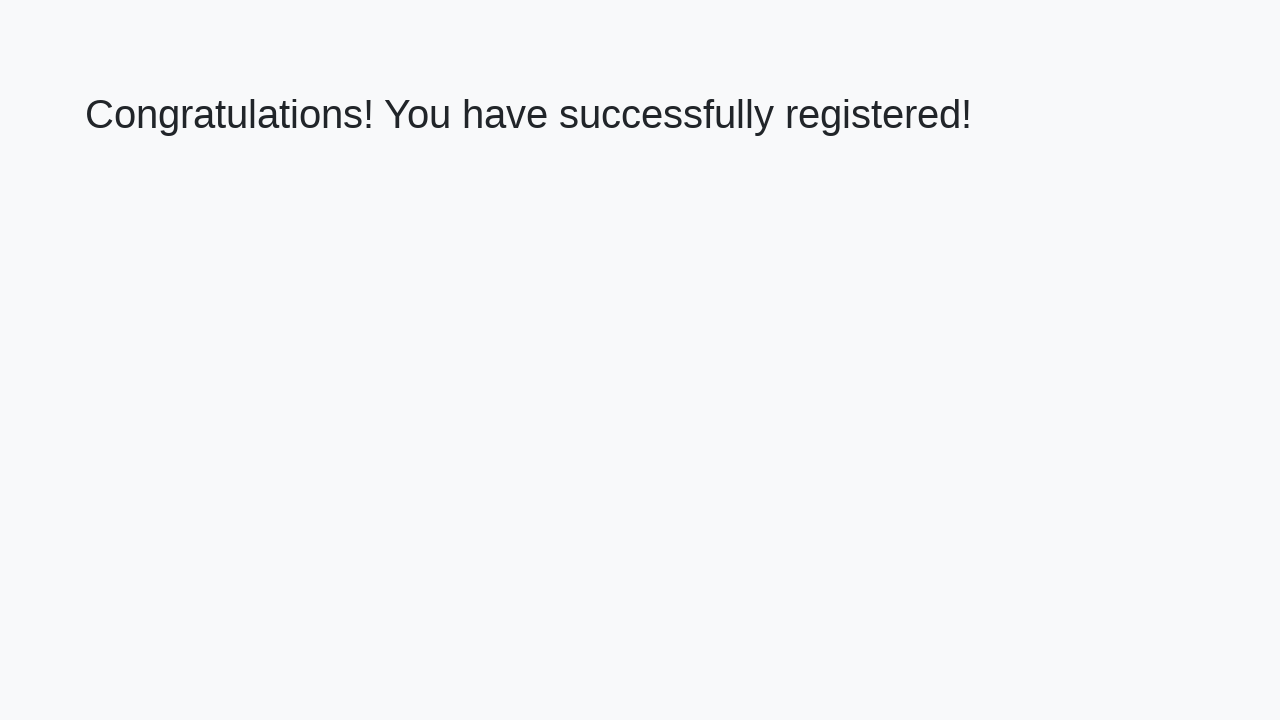